Tests that clicking the Due column header twice sorts the numeric values in descending order.

Starting URL: http://the-internet.herokuapp.com/tables

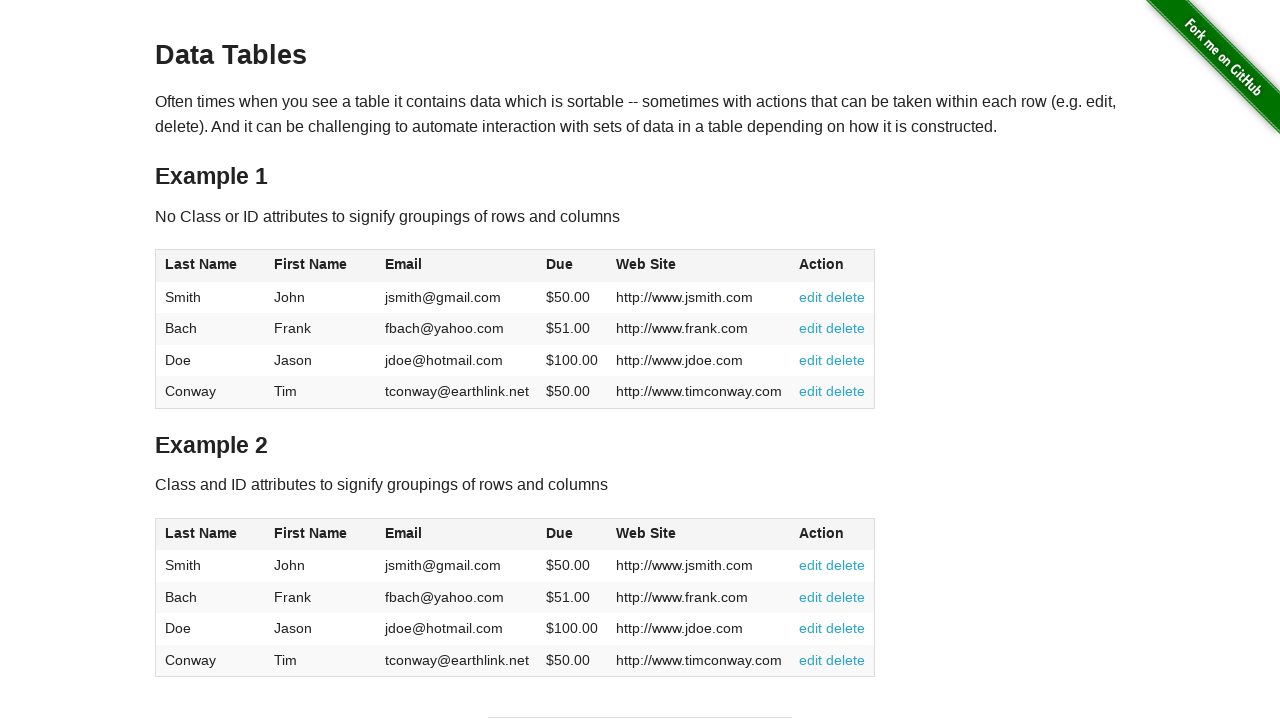

Clicked Due column header (4th column) first time for ascending sort at (572, 266) on #table1 thead tr th:nth-child(4)
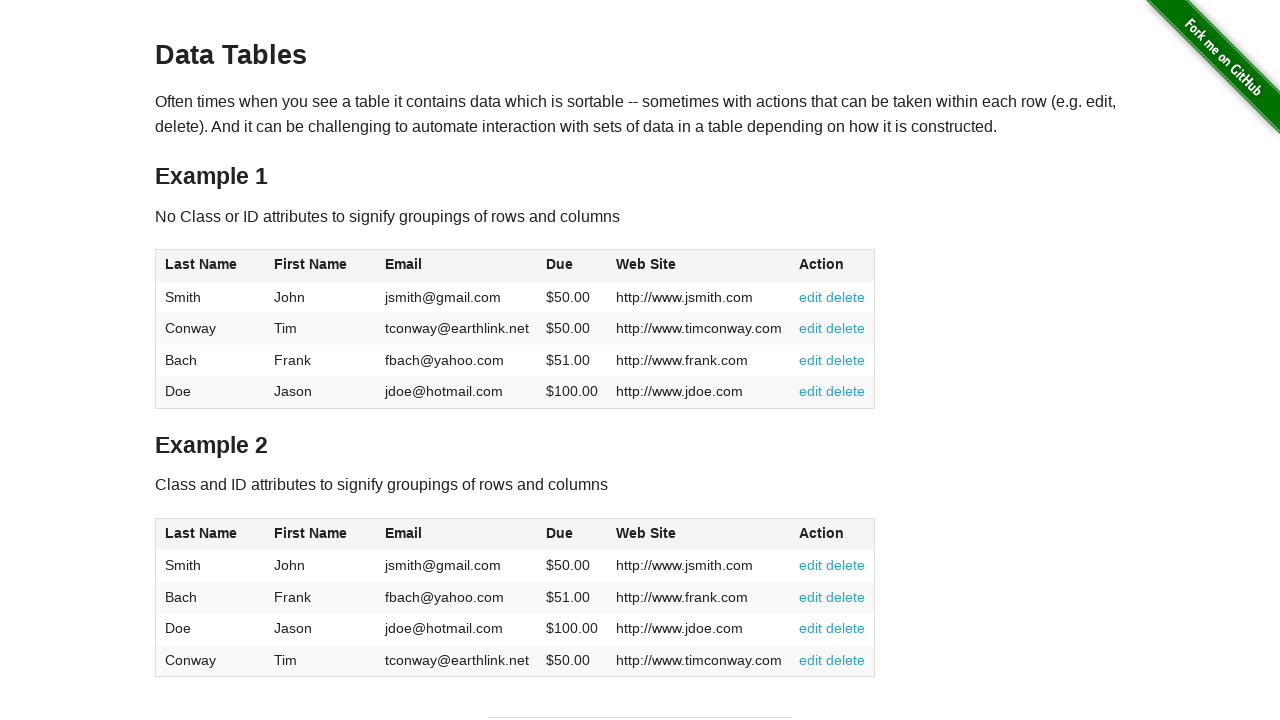

Clicked Due column header again to sort in descending order at (572, 266) on #table1 thead tr th:nth-child(4)
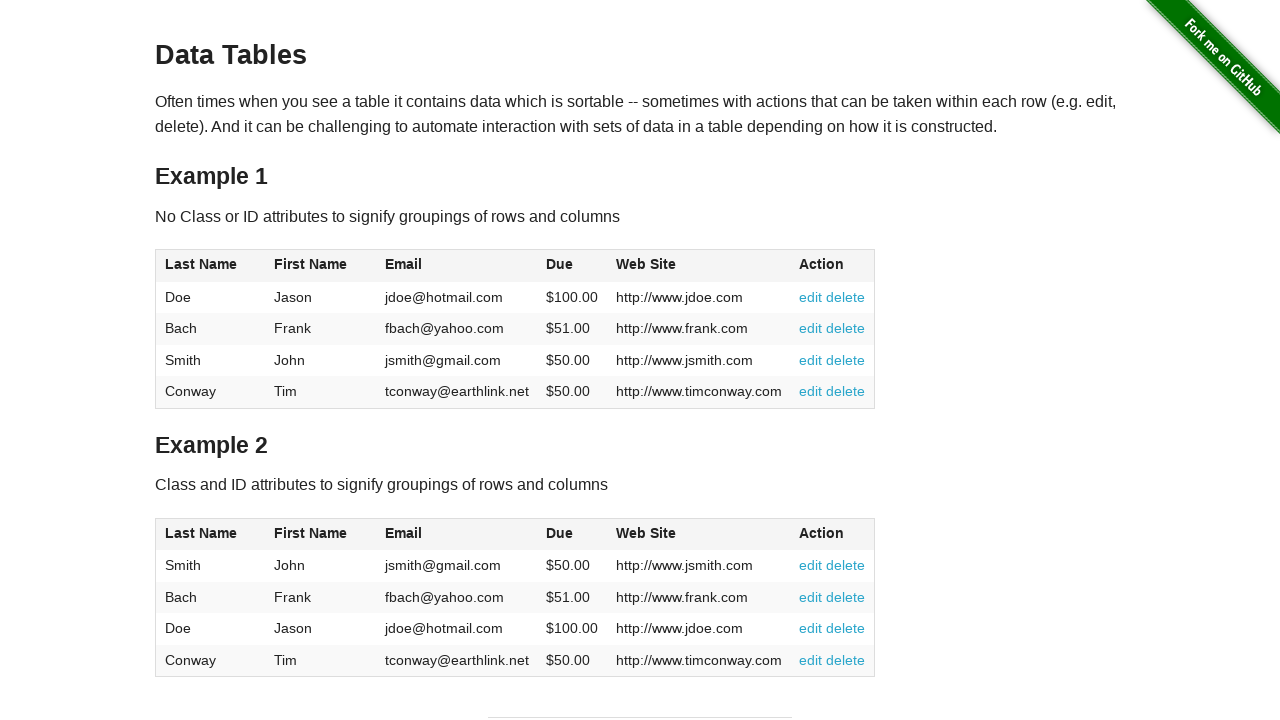

Table sorted and Due column cells are now visible
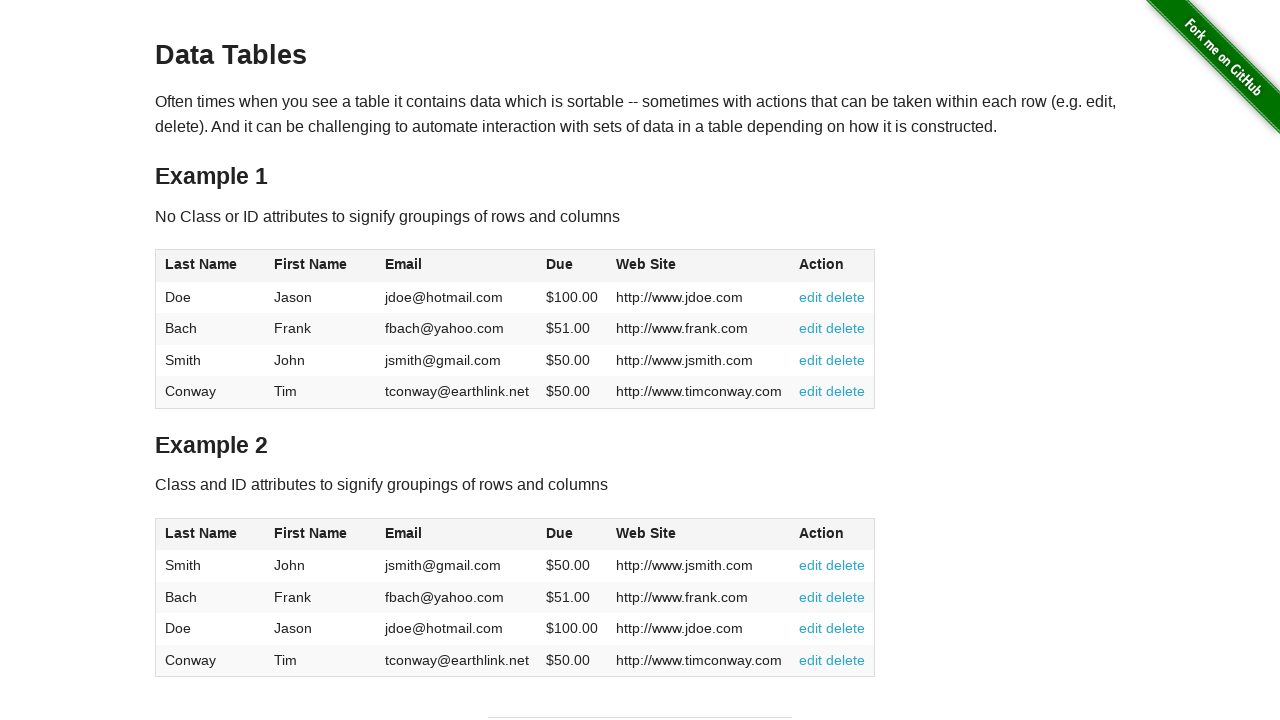

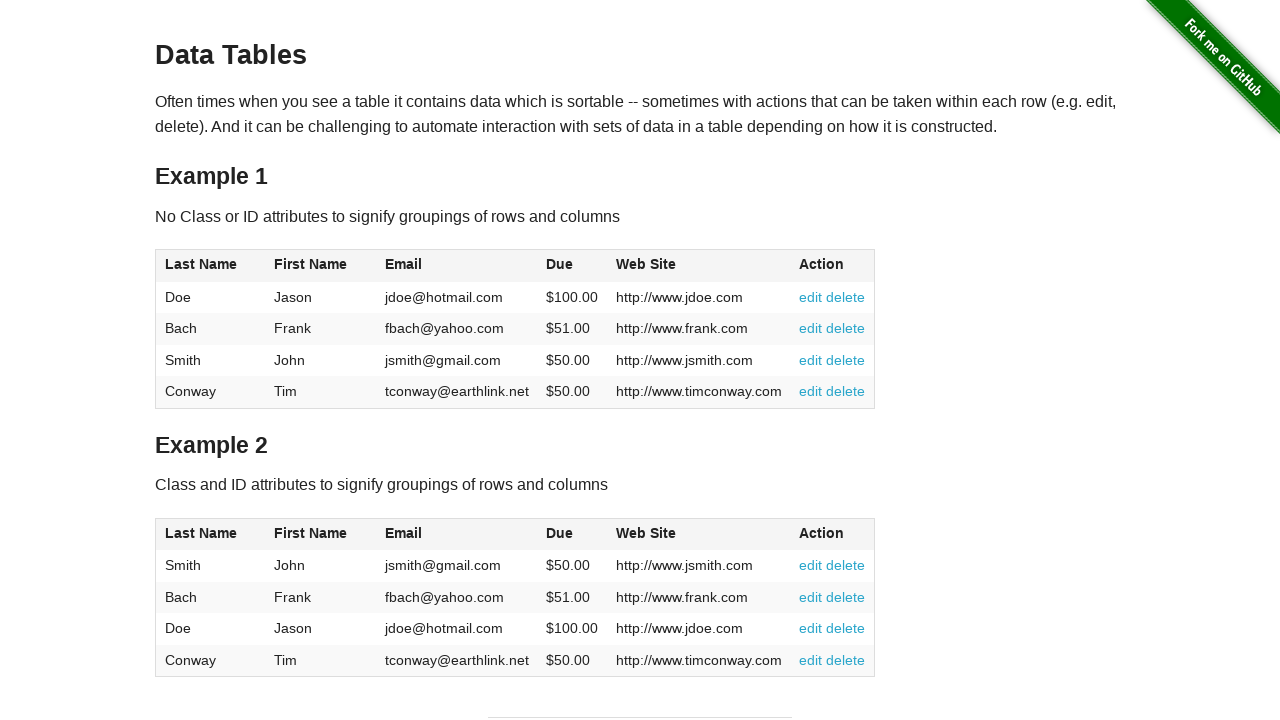